Tests the add/remove elements functionality by clicking the Add Element button, verifying the Delete button appears, clicking Delete, and verifying the page heading remains visible.

Starting URL: https://the-internet.herokuapp.com/add_remove_elements/

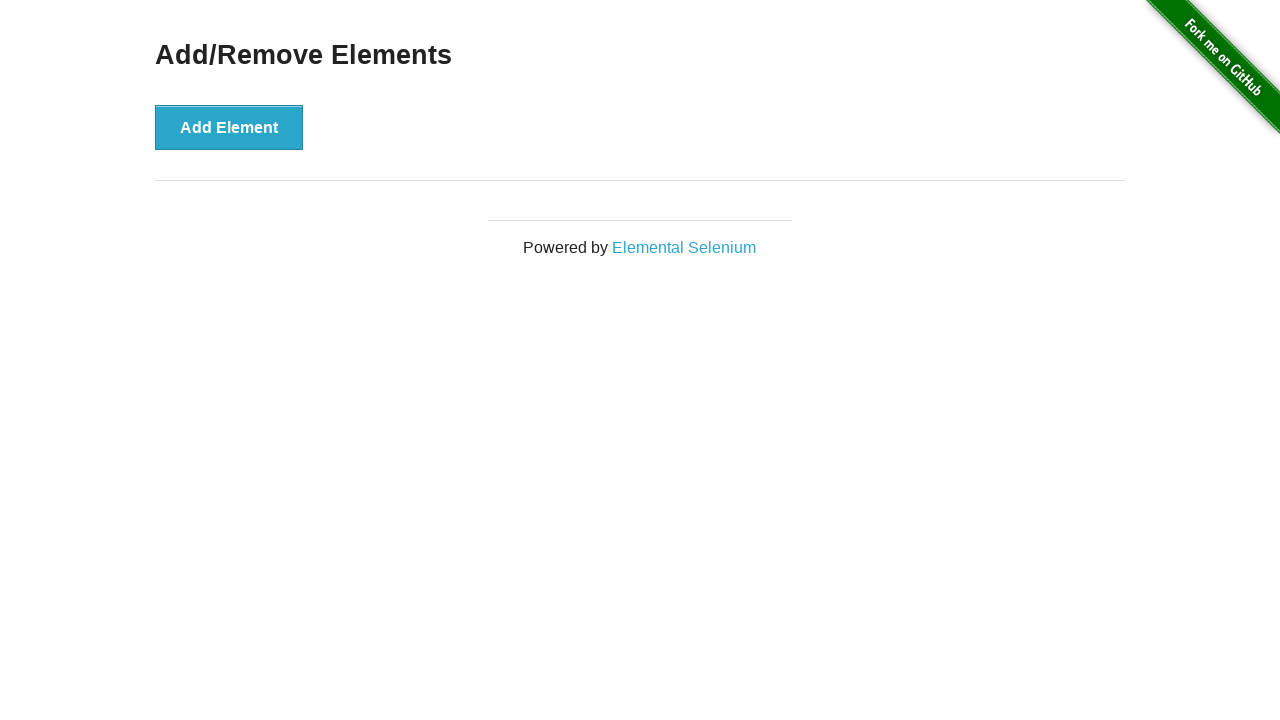

Clicked the 'Add Element' button at (229, 127) on xpath=//*[text()='Add Element']
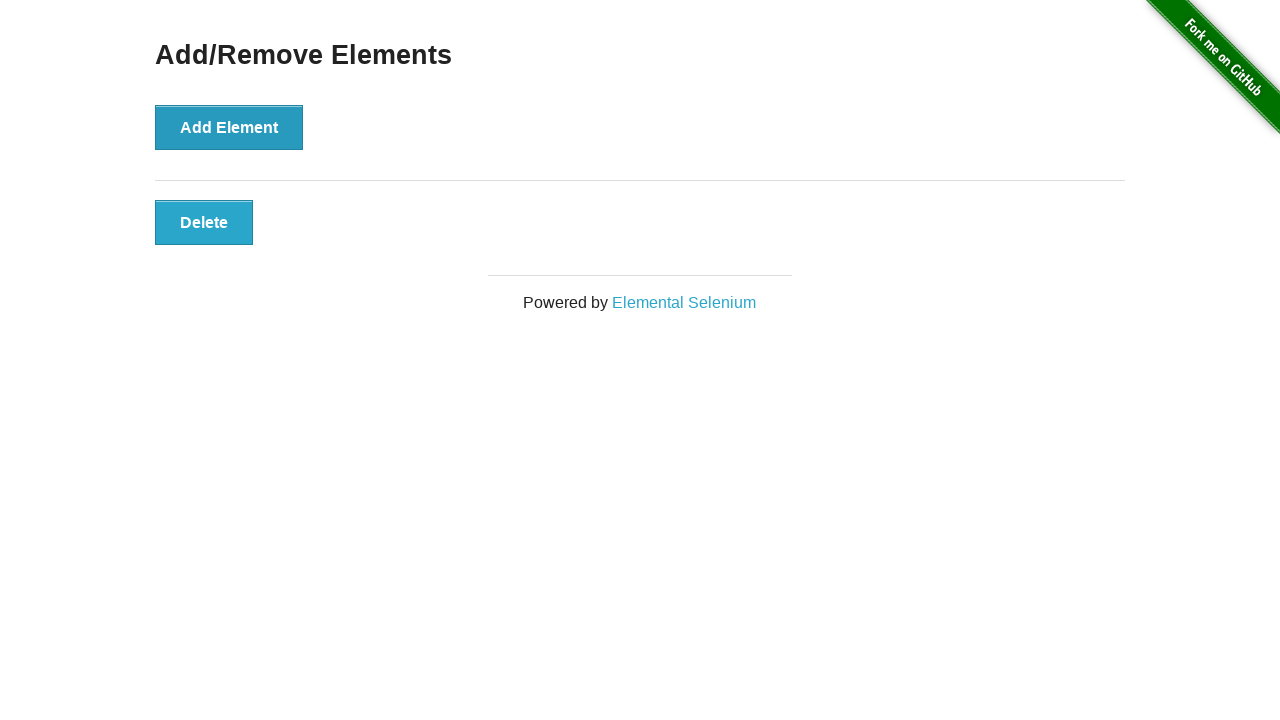

Located the Delete button element
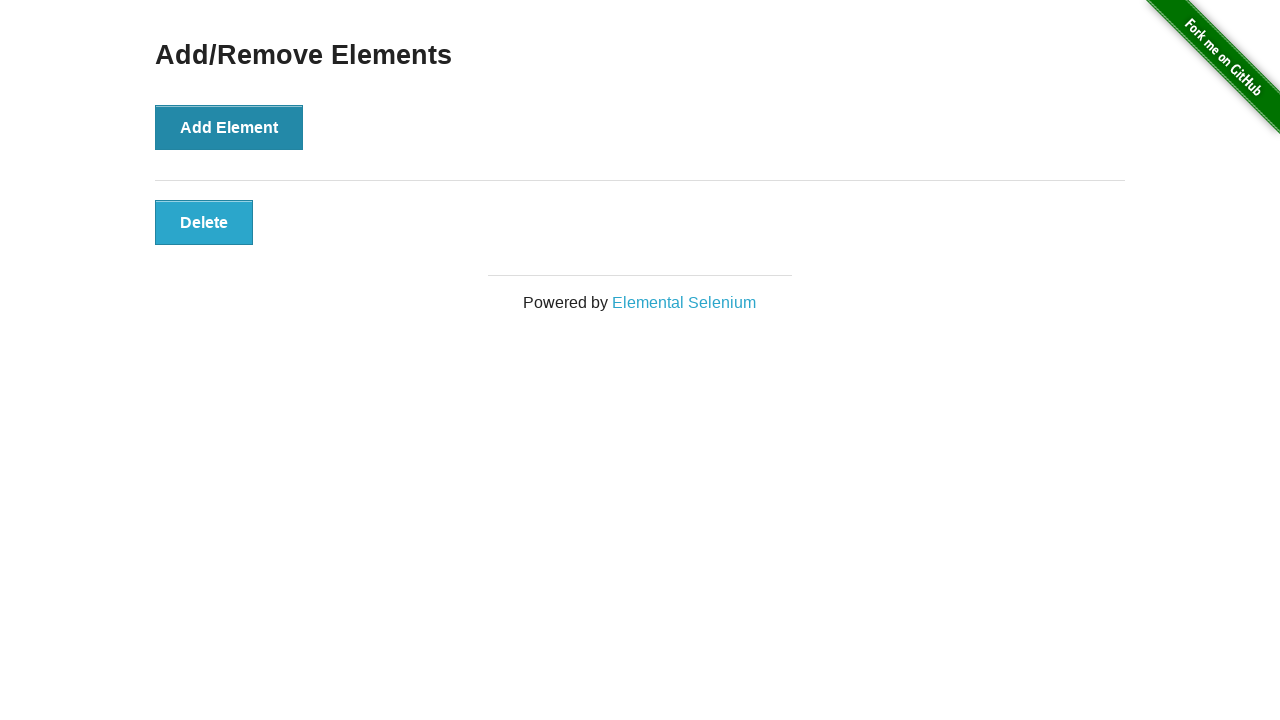

Verified Delete button is visible
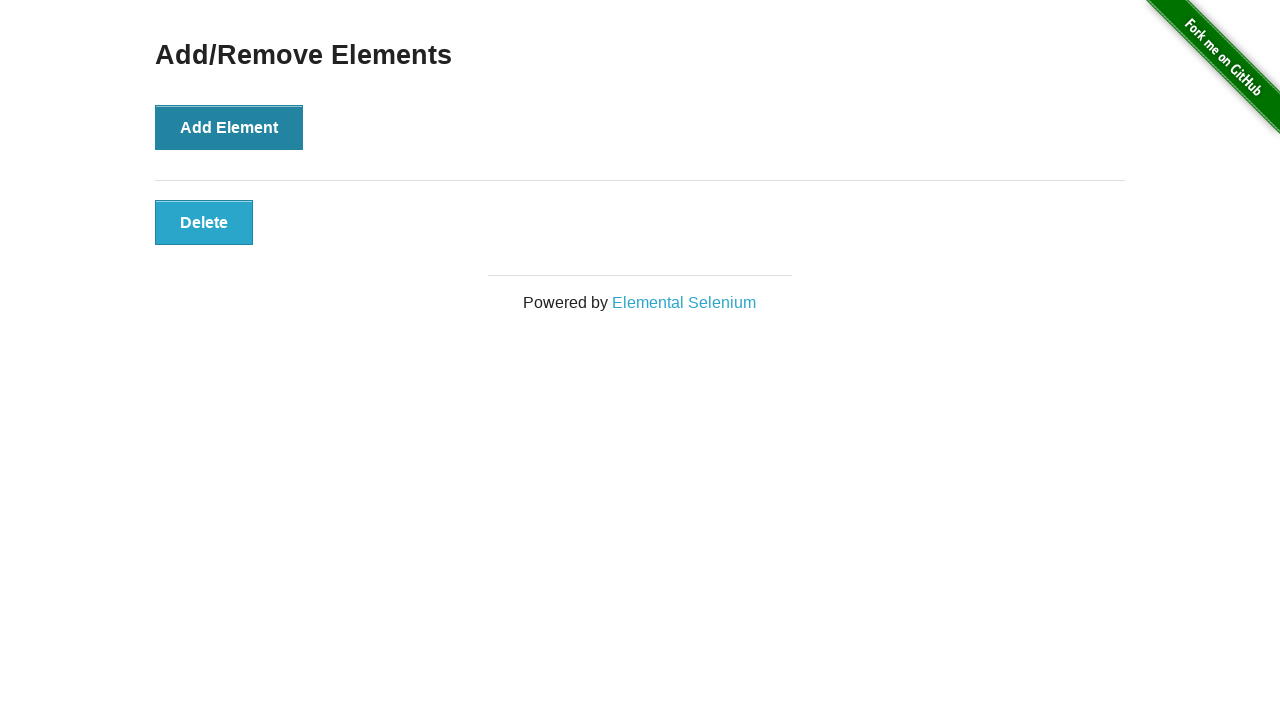

Clicked the Delete button at (204, 222) on xpath=//*[@onclick='deleteElement()']
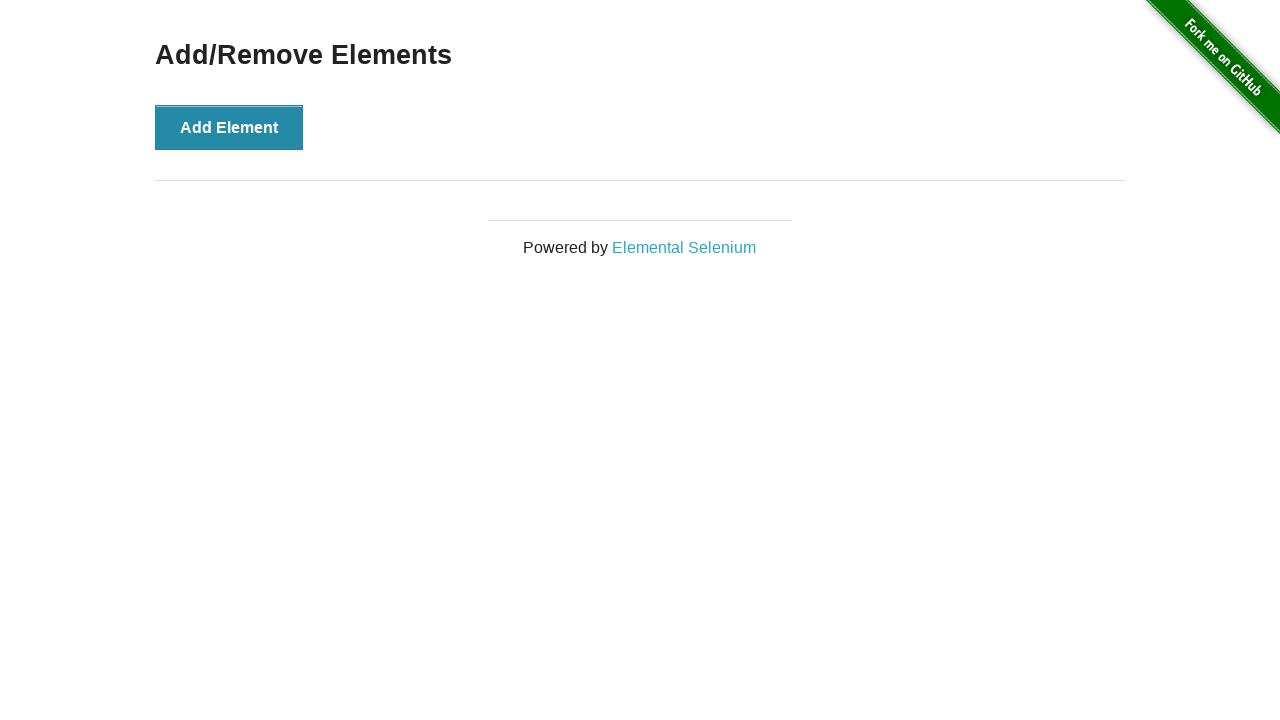

Located the Add/Remove Elements heading
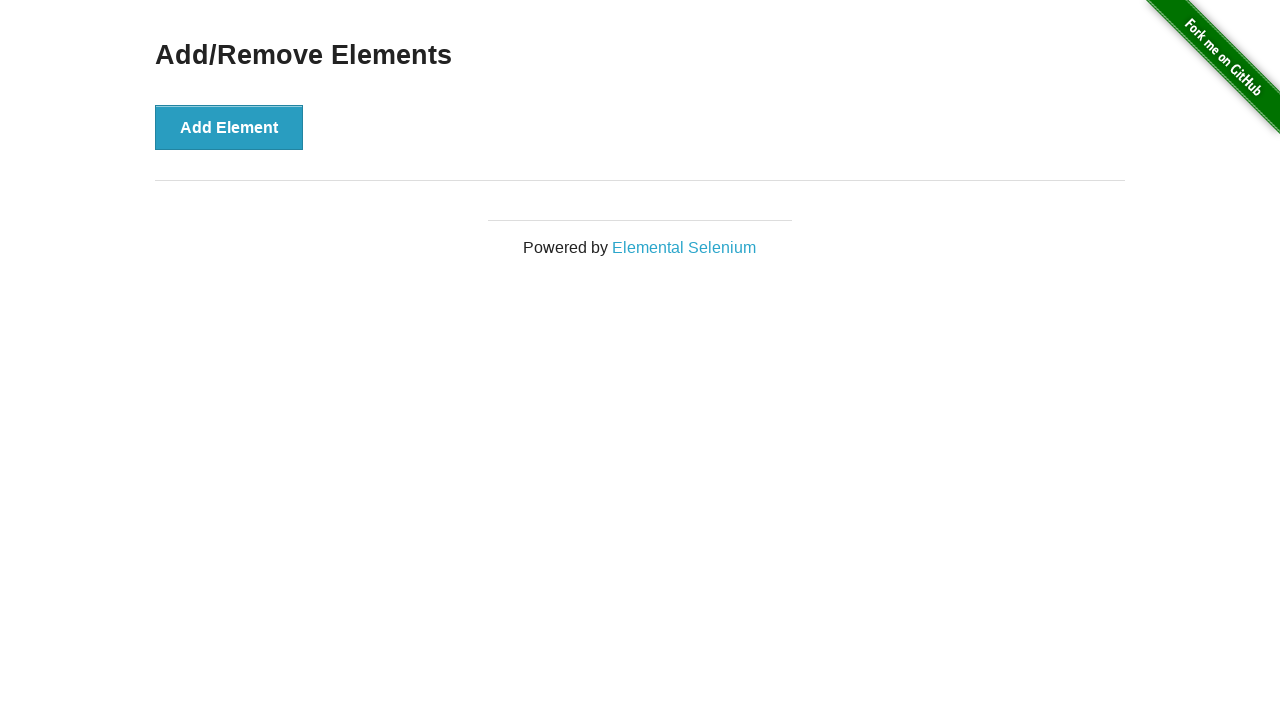

Verified Add/Remove Elements heading remains visible
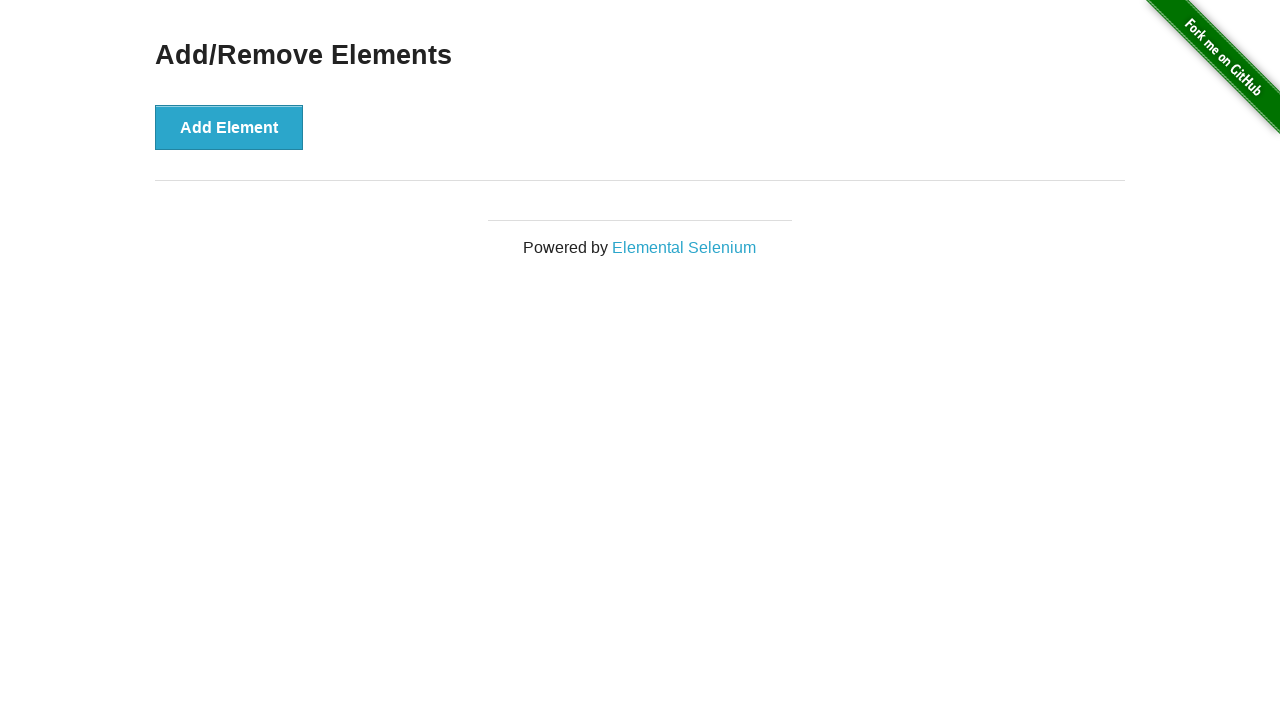

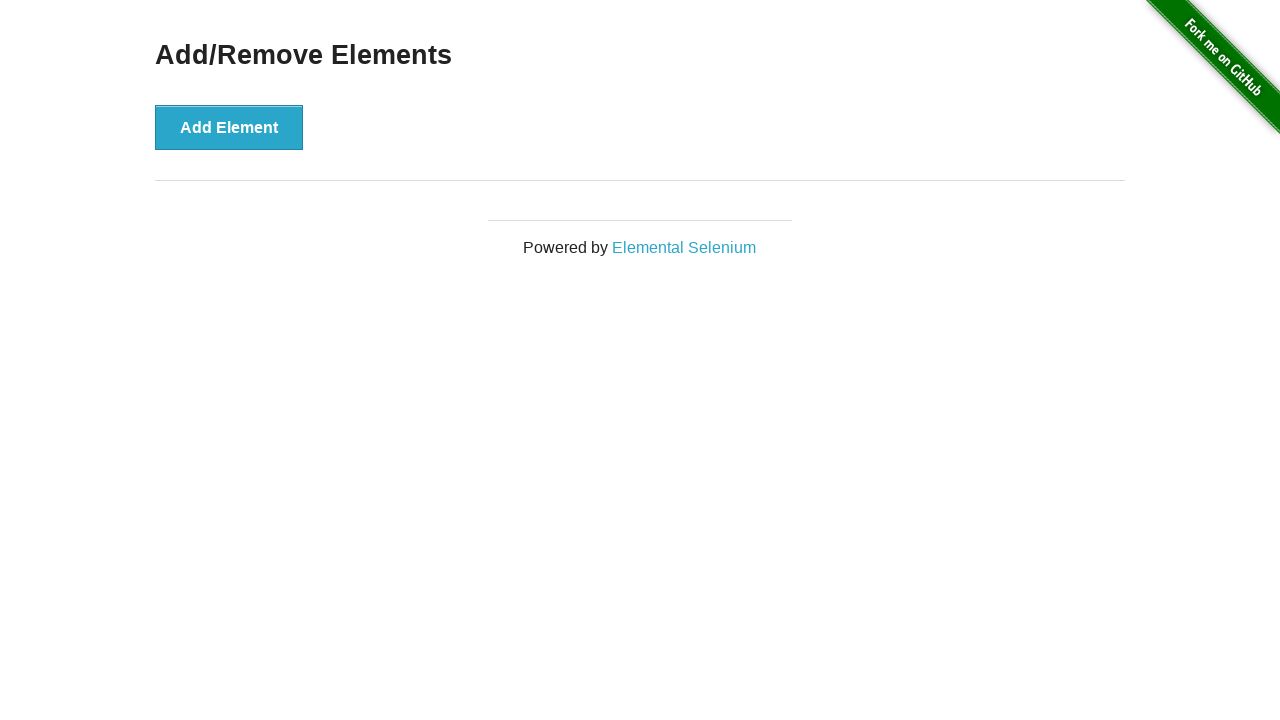